Opens the Selenium official website in a new browser tab/window from the DemoQA homepage.

Starting URL: https://demoqa.com

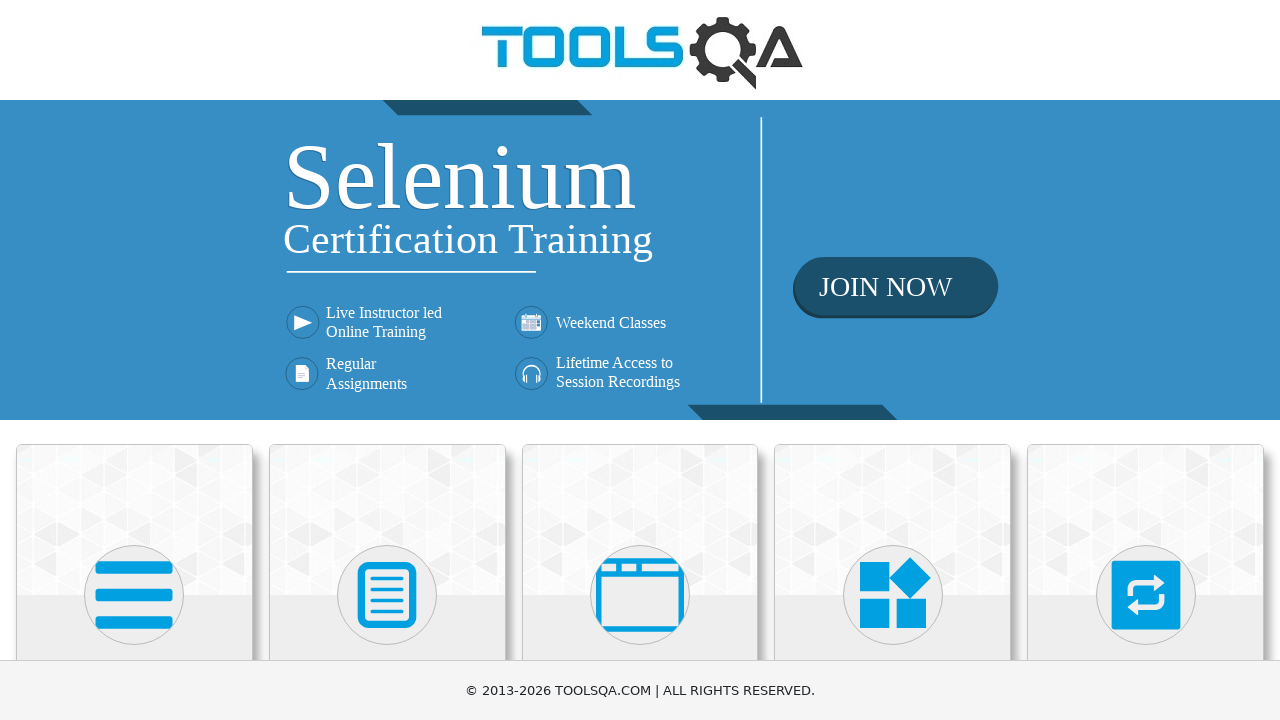

Opened Selenium official website in a new browser tab using JavaScript
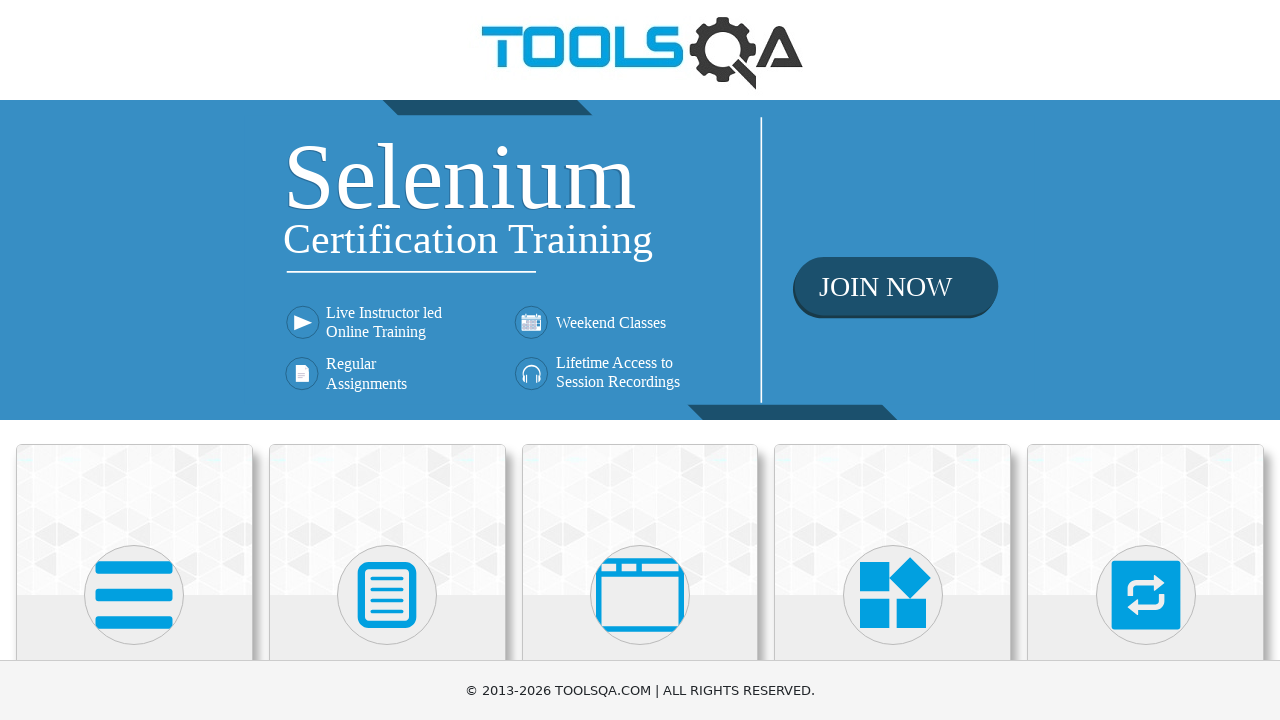

Waited for new tab to be created
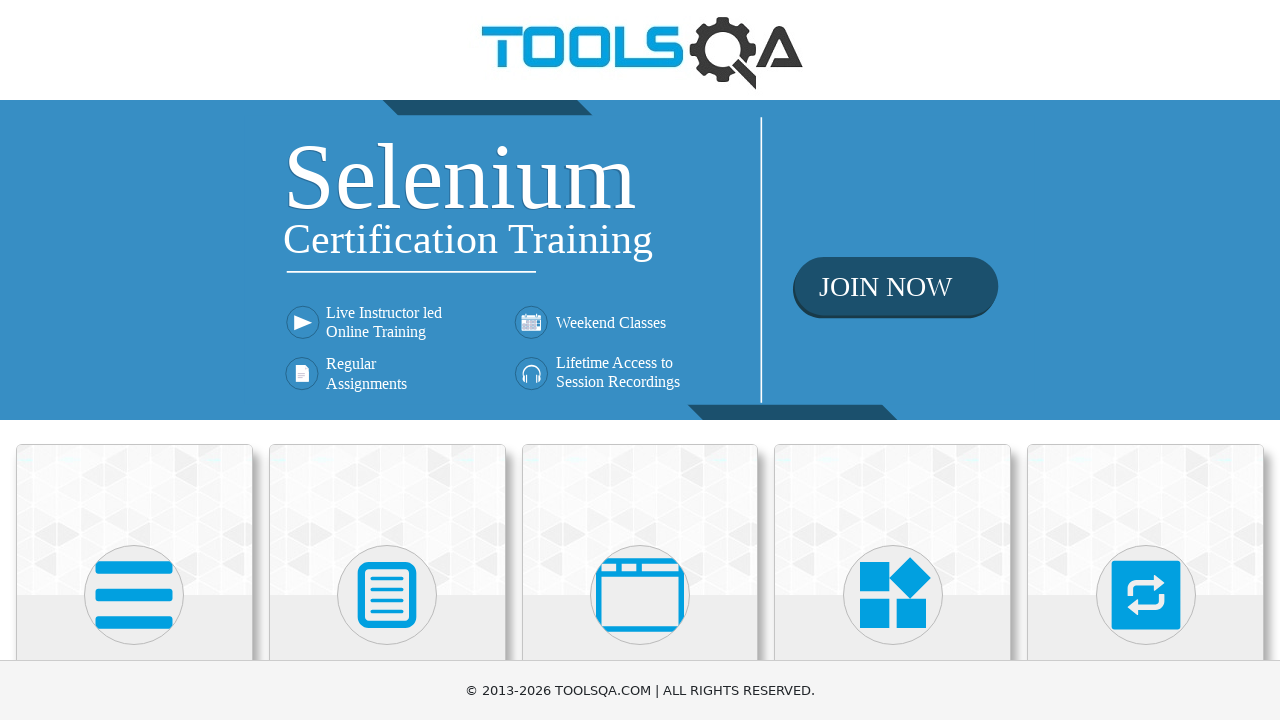

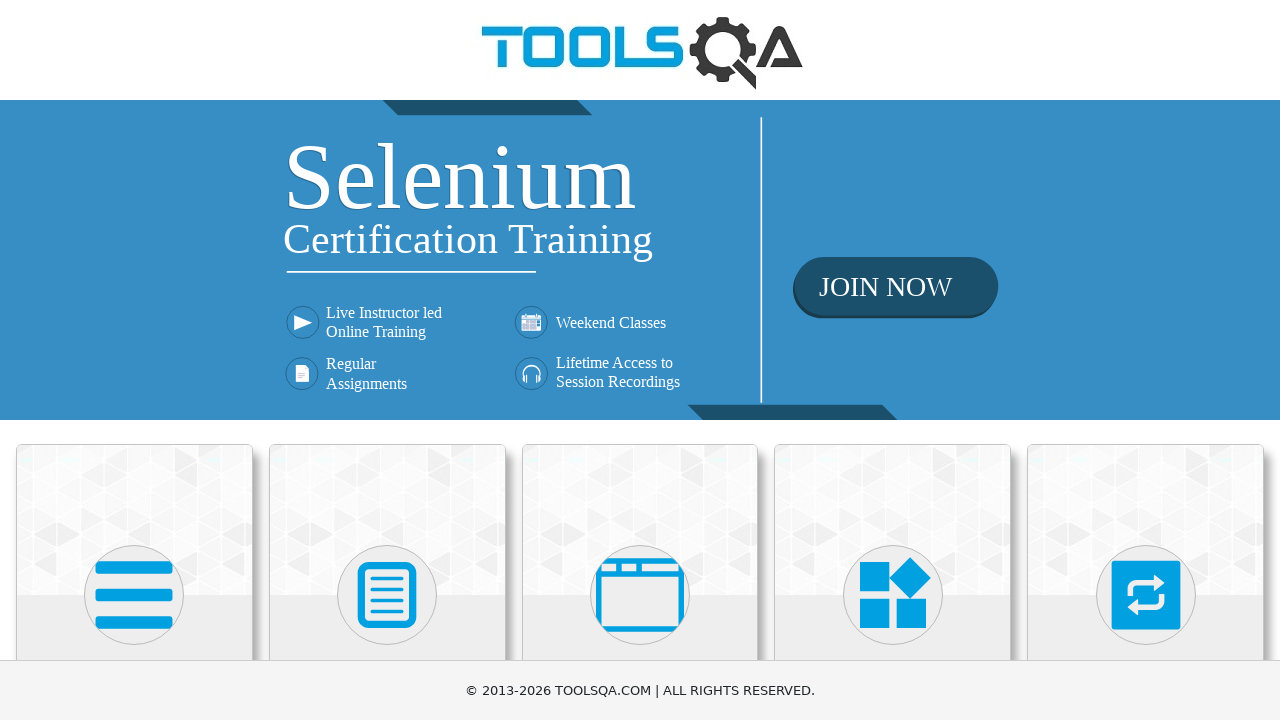